Tests the waits functionality by clicking a red button and waiting for a danger-styled background element to become visible using retry logic

Starting URL: https://www.techglobal-training.com/frontend/waits

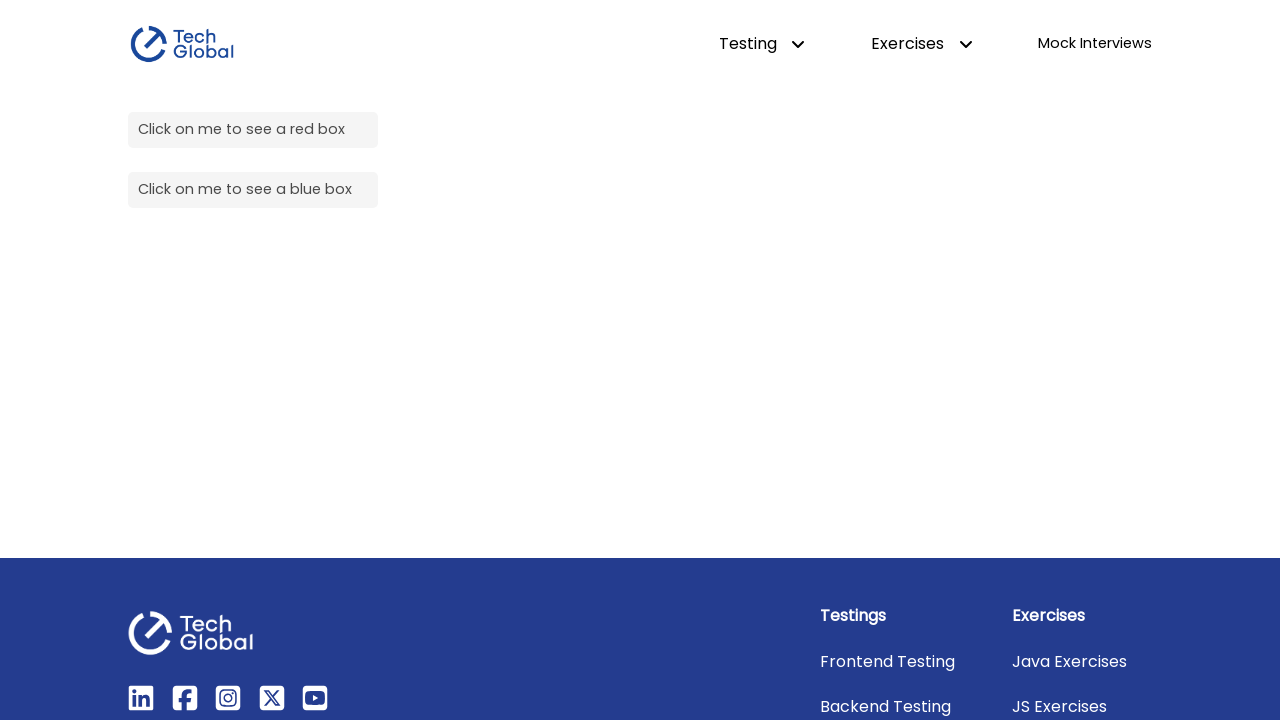

Clicked the red button to trigger the wait condition at (253, 130) on #red
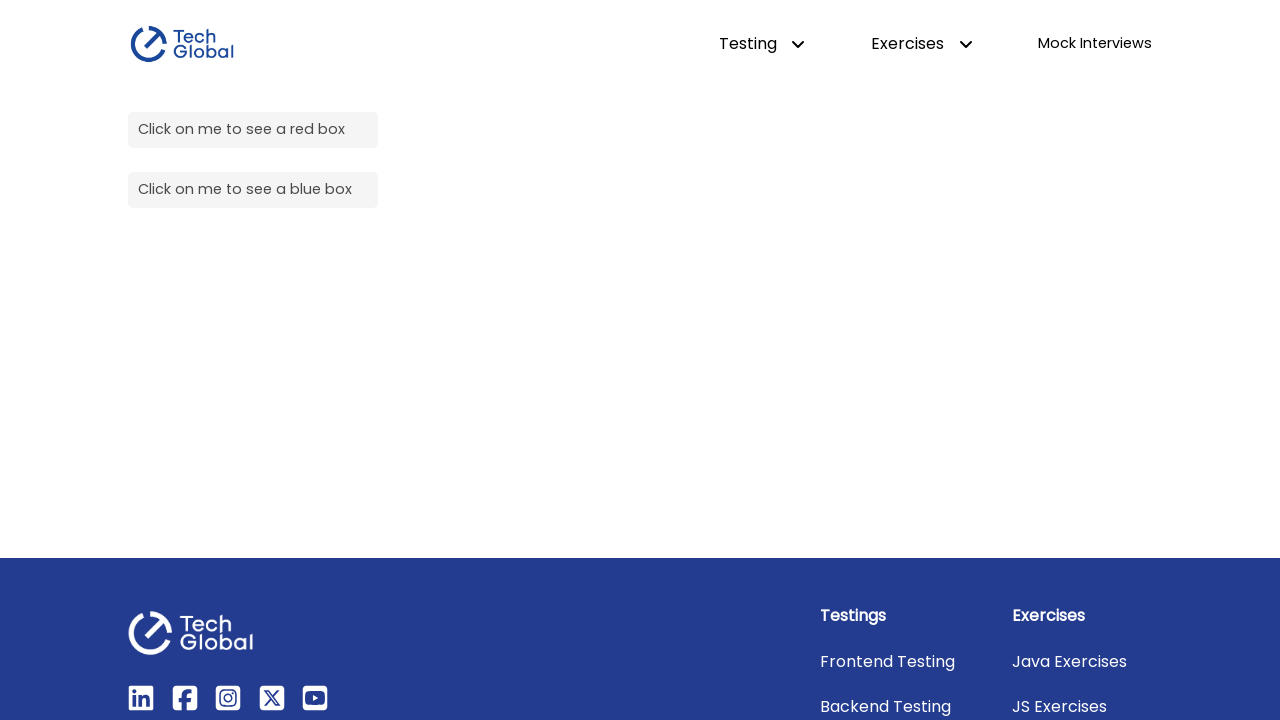

Waited for danger-styled background element to become visible using retry logic with 15000ms timeout
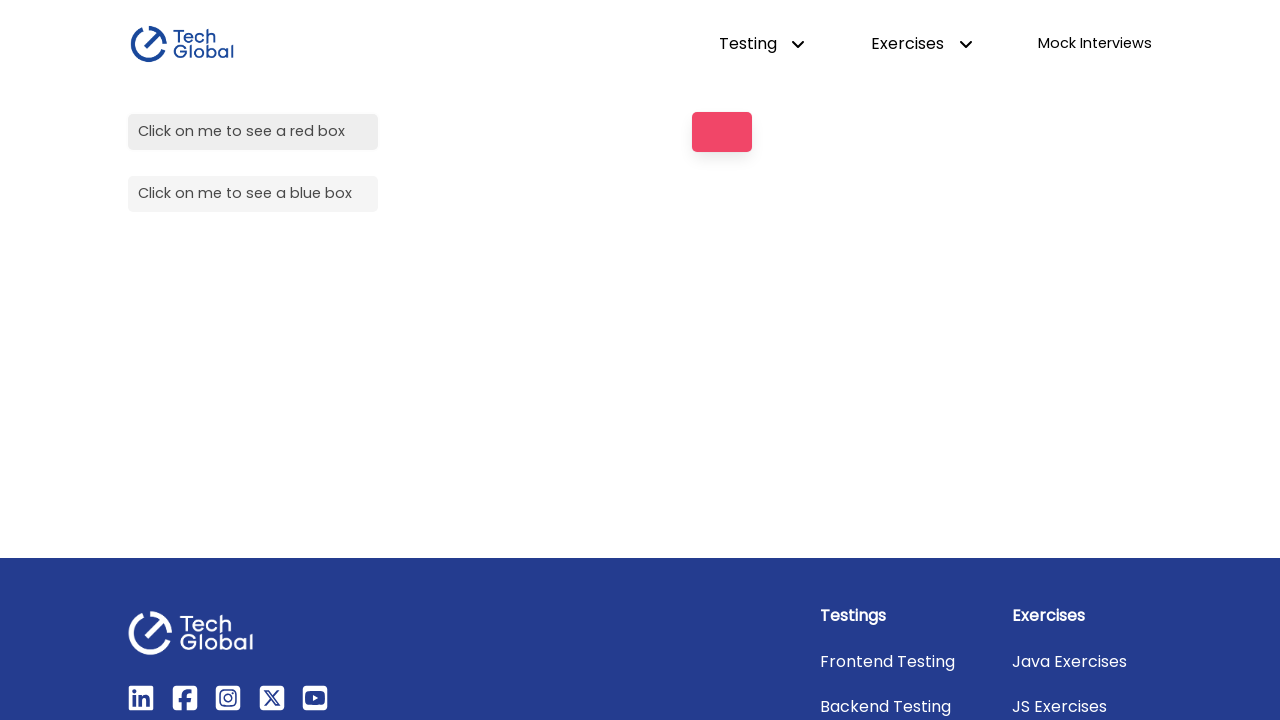

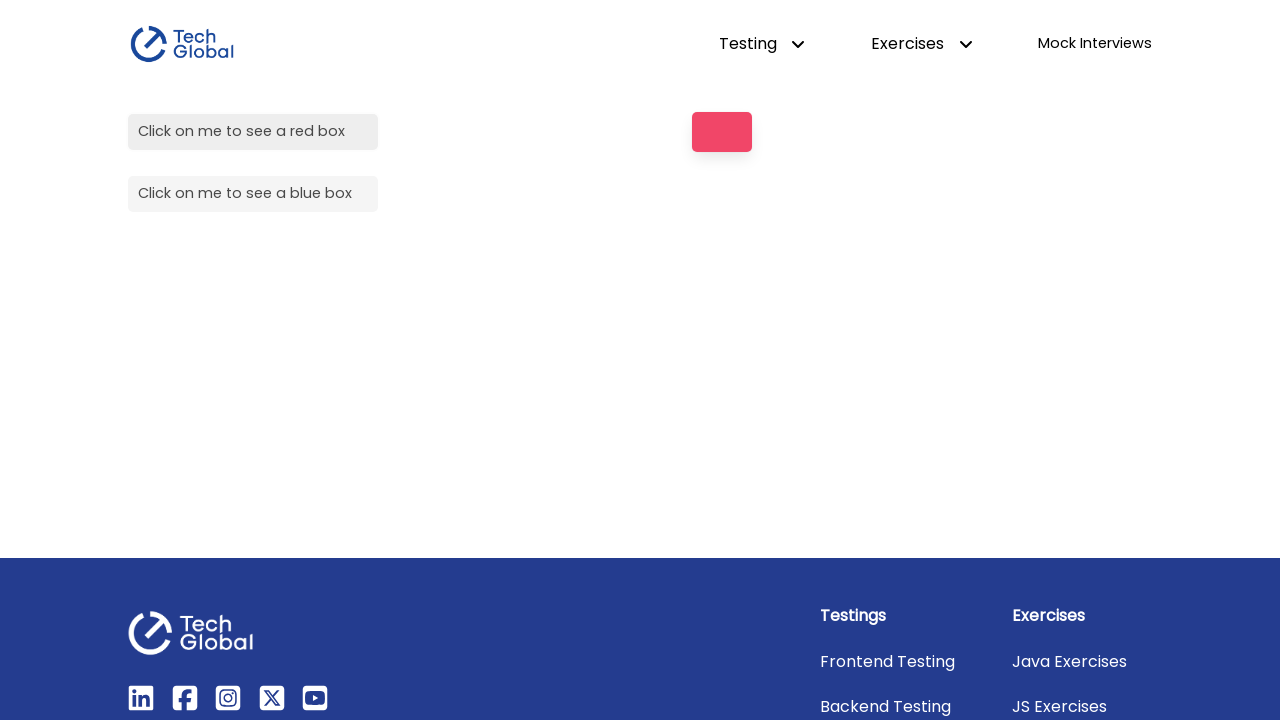